Tests frame handling by switching into a frame, clicking a button inside it, then switching back to the main page and clicking another element

Starting URL: https://leafground.com/frame.xhtml

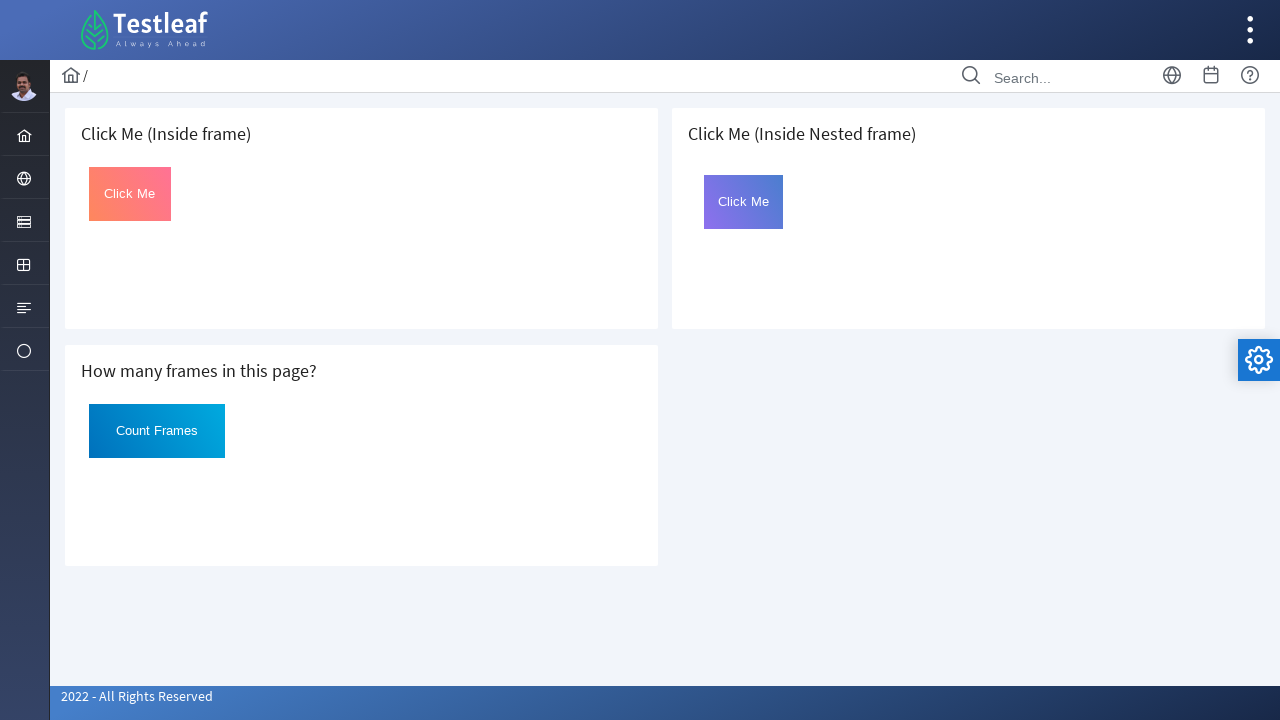

Located the first iframe on the page
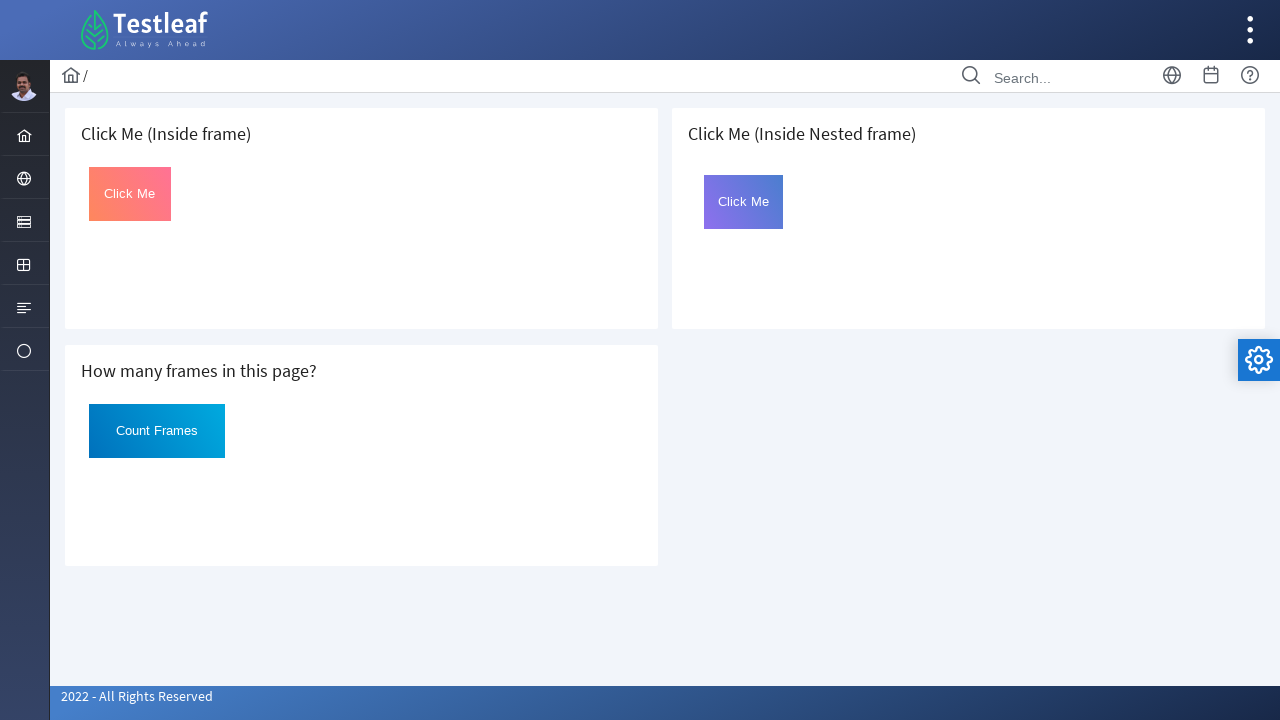

Clicked 'Click Me' button inside the frame at (130, 194) on iframe >> nth=0 >> internal:control=enter-frame >> xpath=//button[text()='Click 
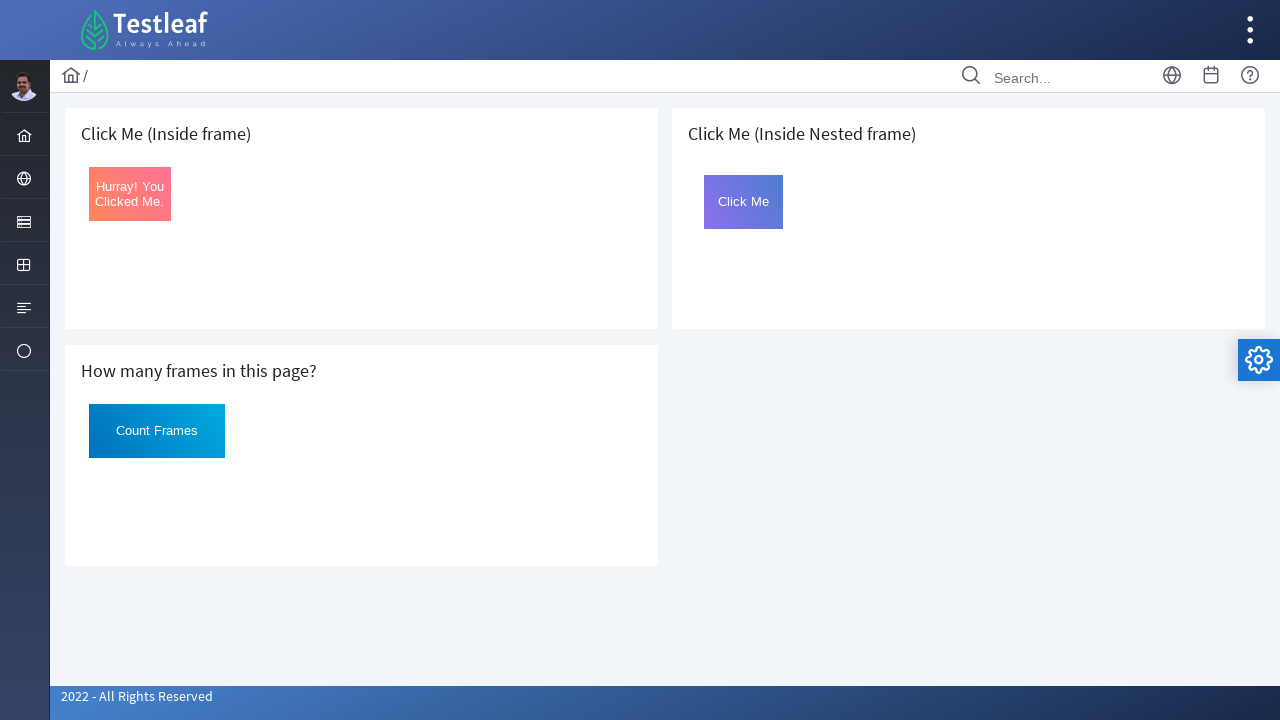

Clicked the globe icon on the main page at (24, 179) on xpath=//i[@class='pi pi-globe layout-menuitem-icon']
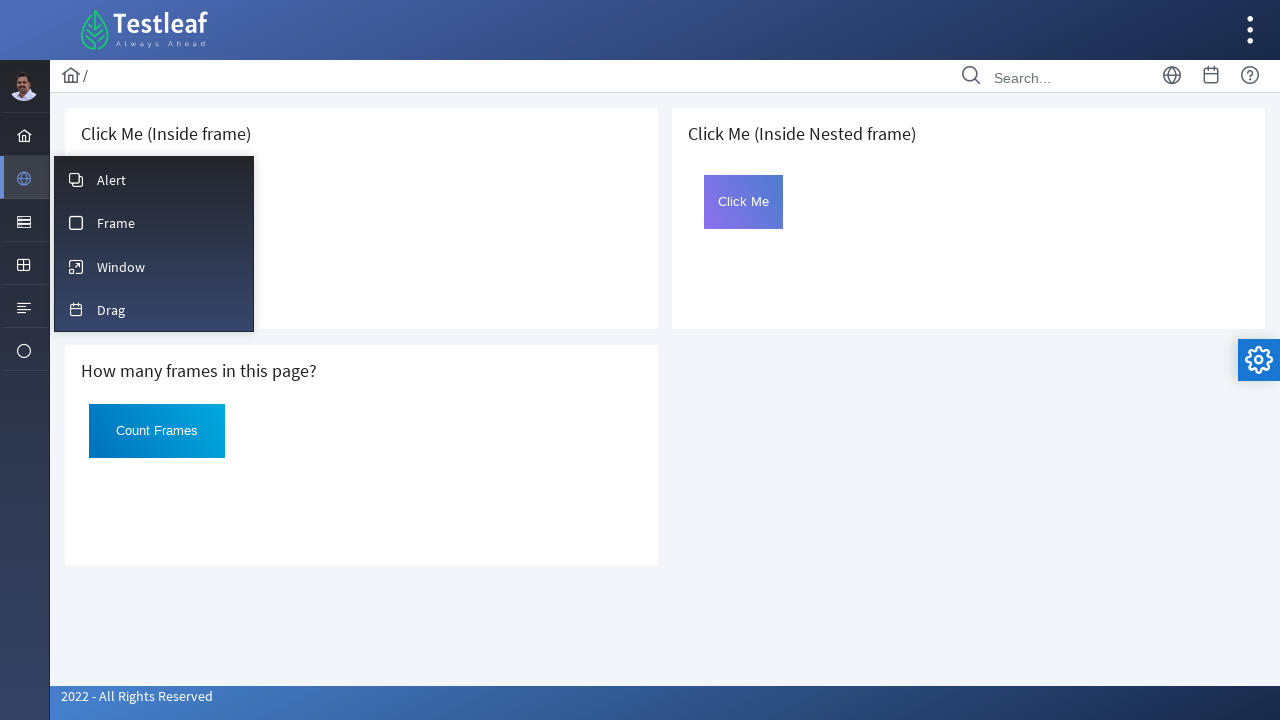

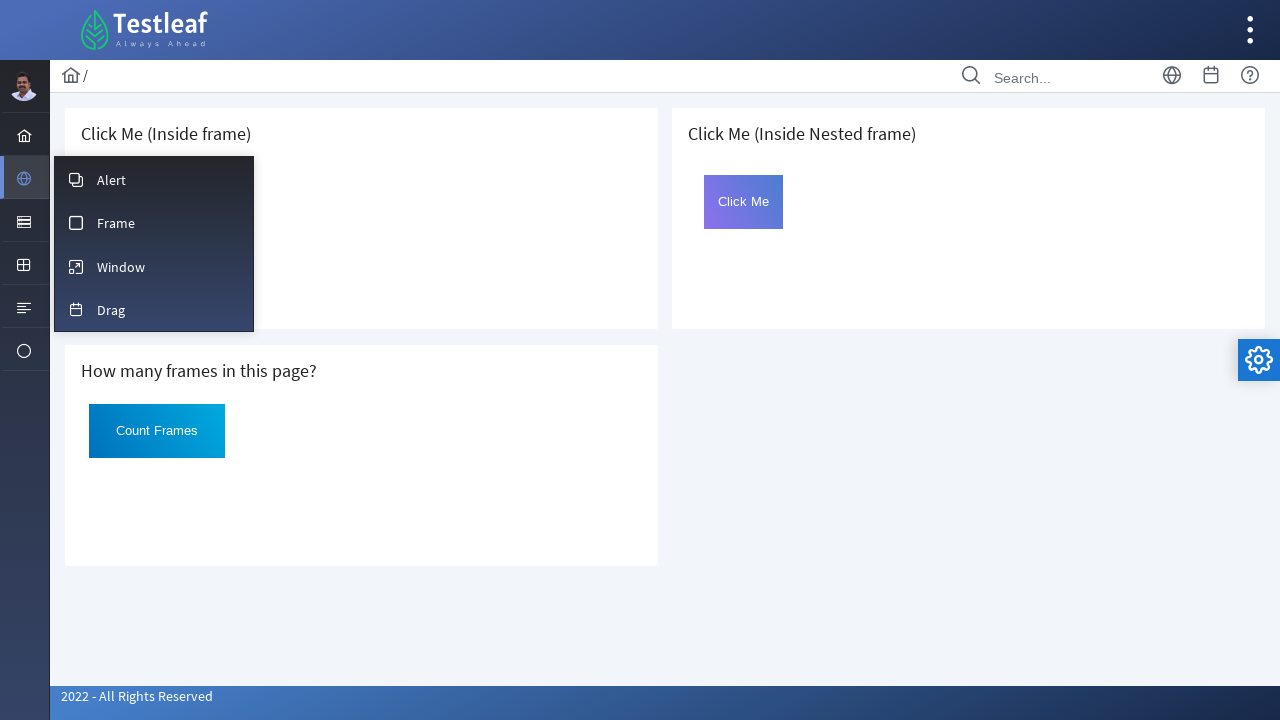